Tests checkbox functionality on a form page by selecting "Sirt Agrisi" (Back Pain) and "Carpinti" (Palpitation) checkboxes, then verifying their selected state and confirming other checkboxes remain unselected.

Starting URL: https://testotomasyonu.com/form

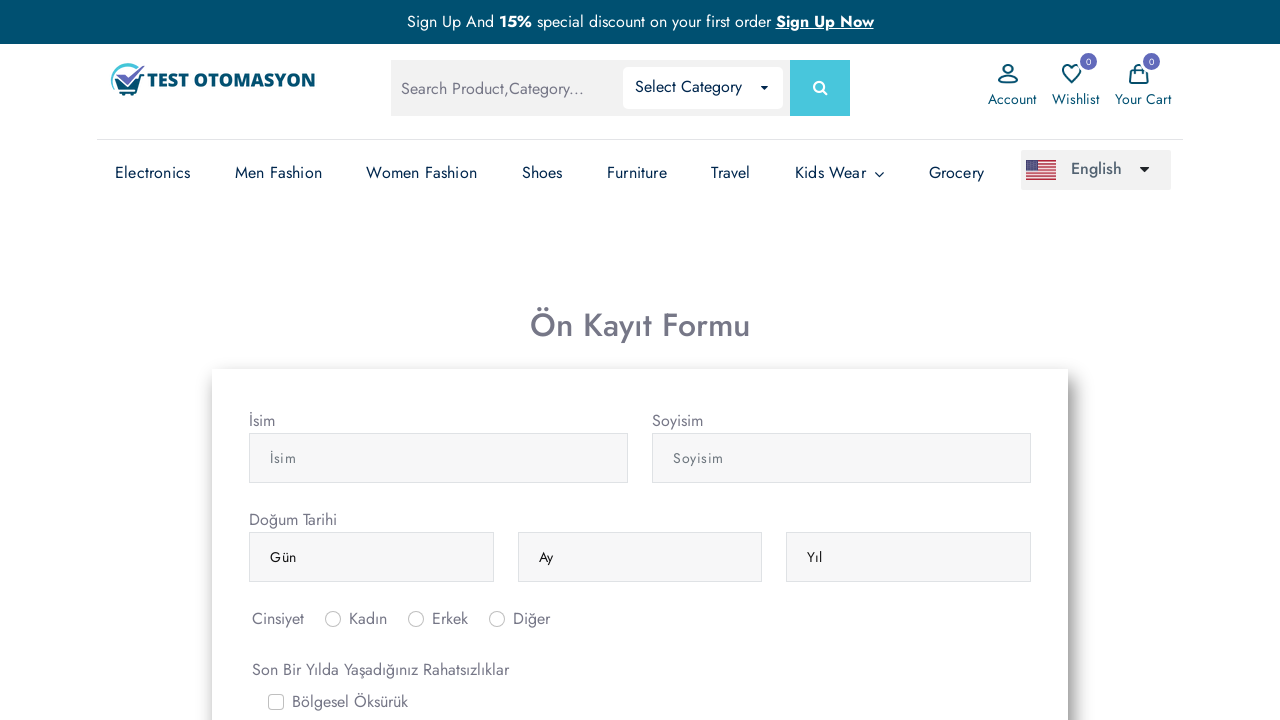

Clicked 'Sirt Agrisi' (Back Pain) checkbox via its label at (325, 360) on label[for='gridCheck5']
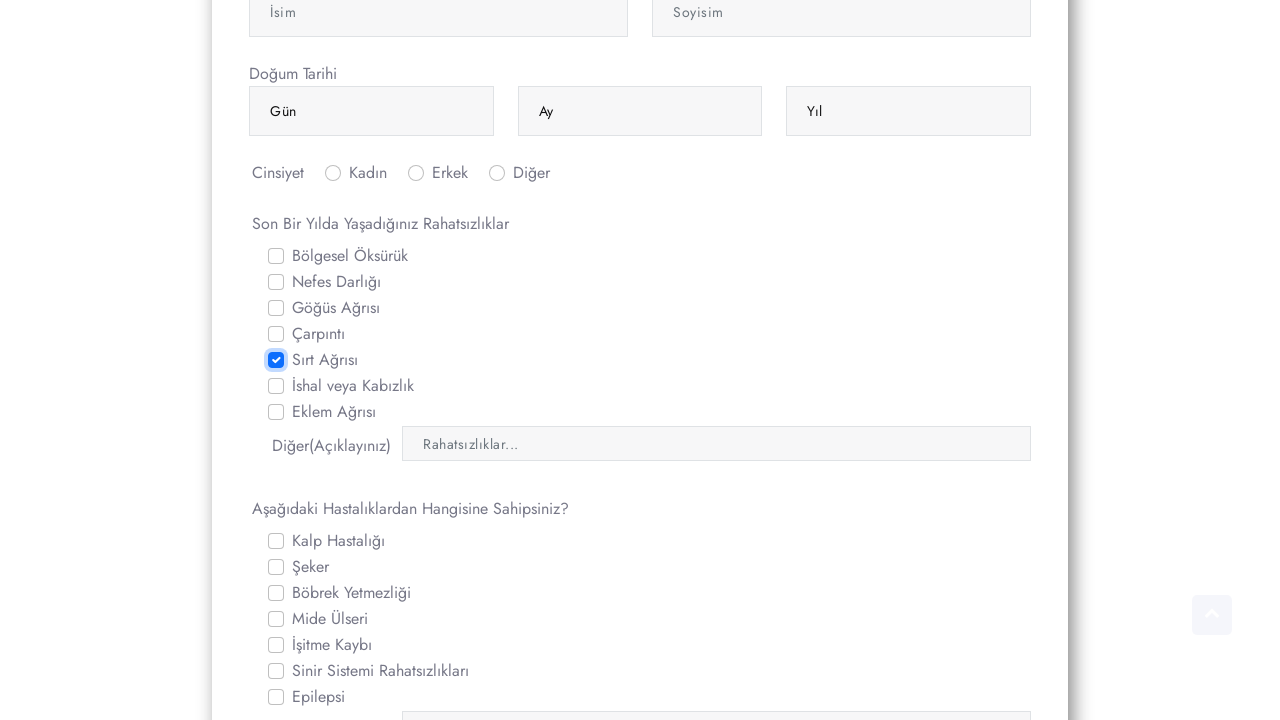

Clicked 'Carpinti' (Palpitation) checkbox directly at (276, 334) on #gridCheck4
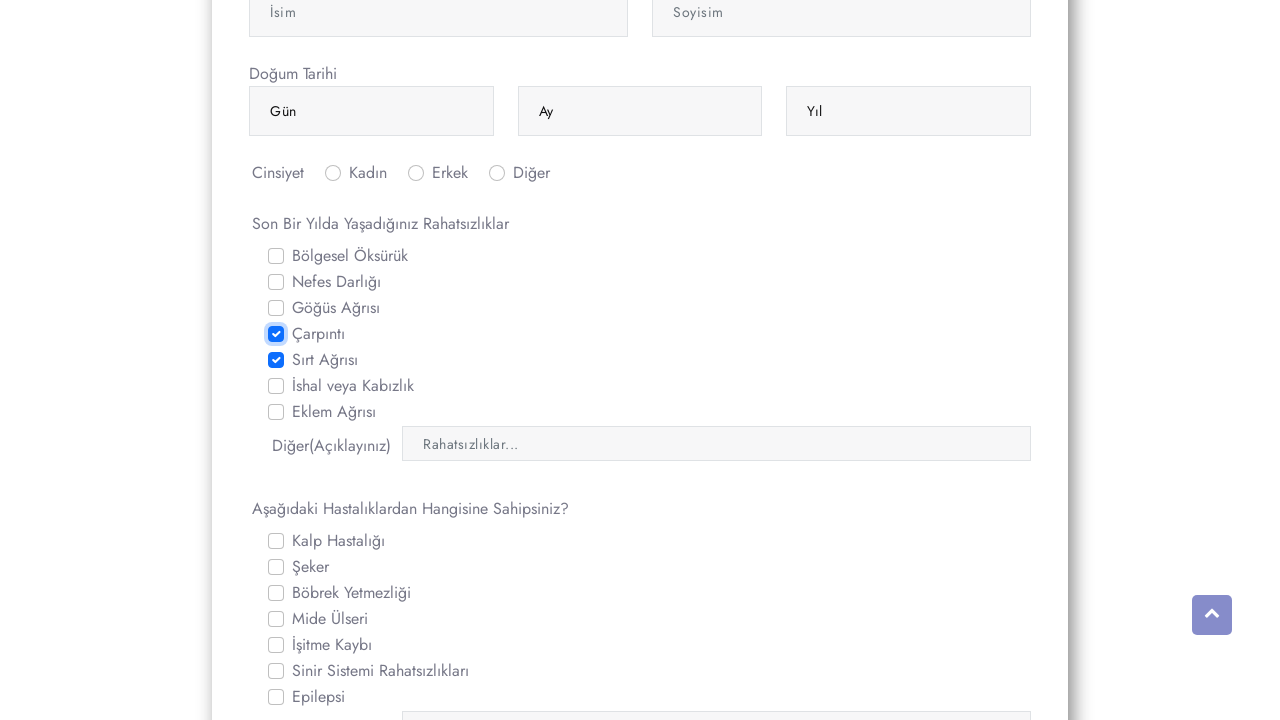

Verified 'Sirt Agrisi' (Back Pain) checkbox is selected
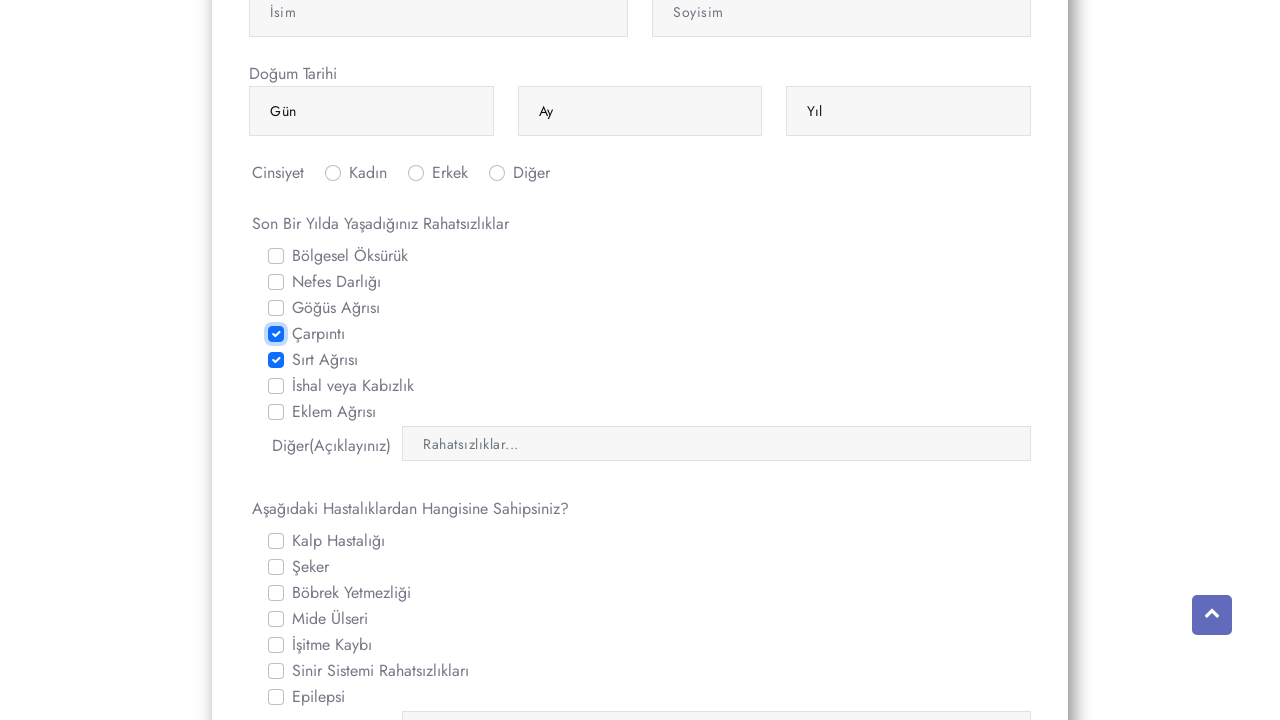

Verified 'Carpinti' (Palpitation) checkbox is selected
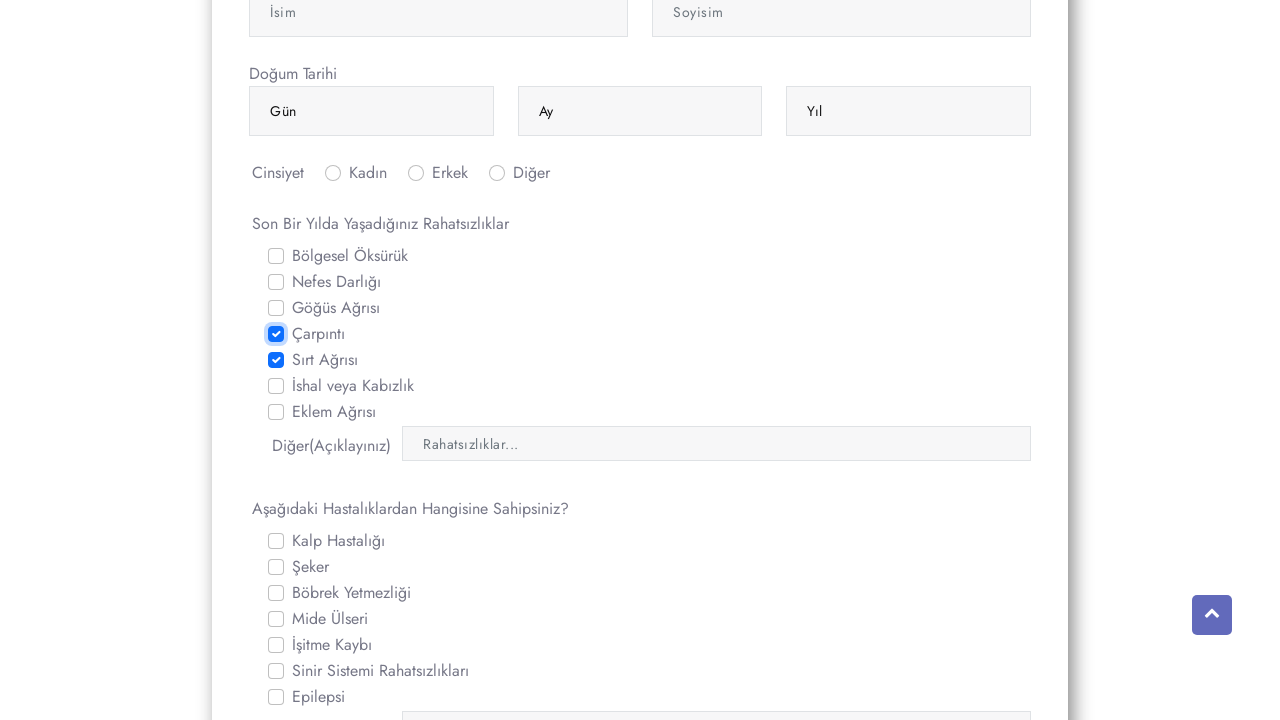

Verified 'Seker' (Diabetes) checkbox is NOT selected
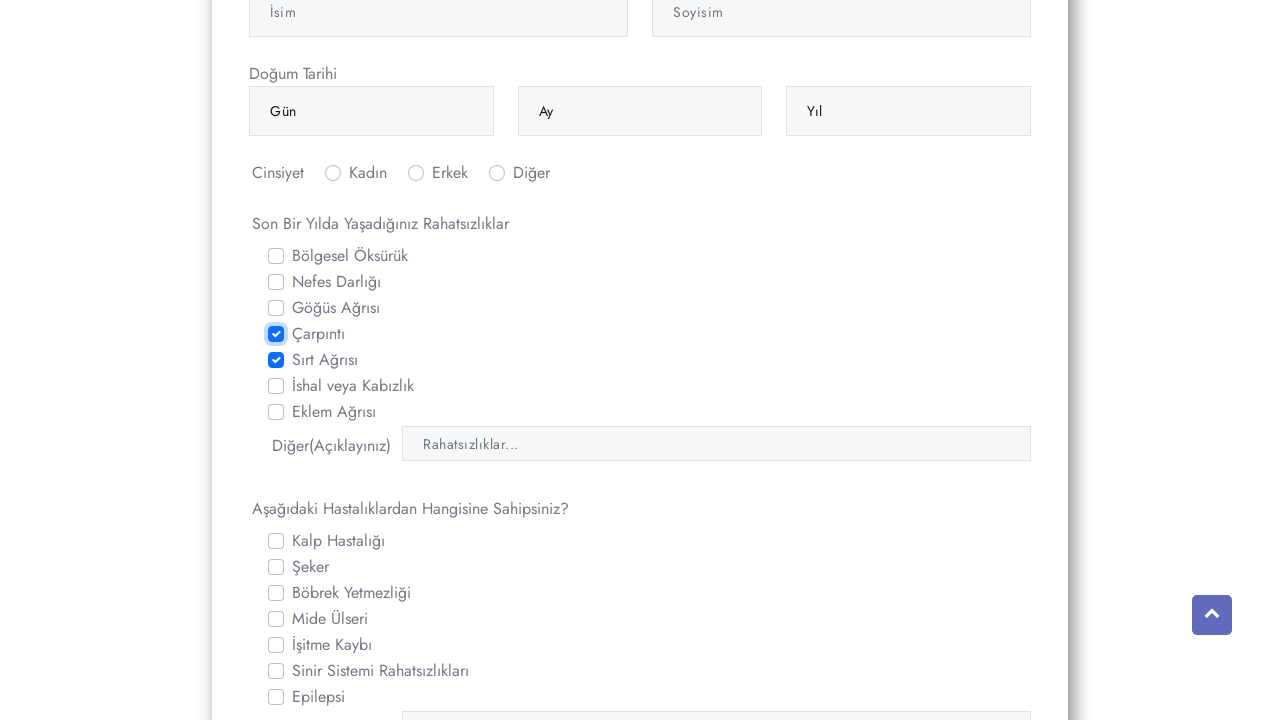

Verified 'Epilepsi' checkbox is NOT selected
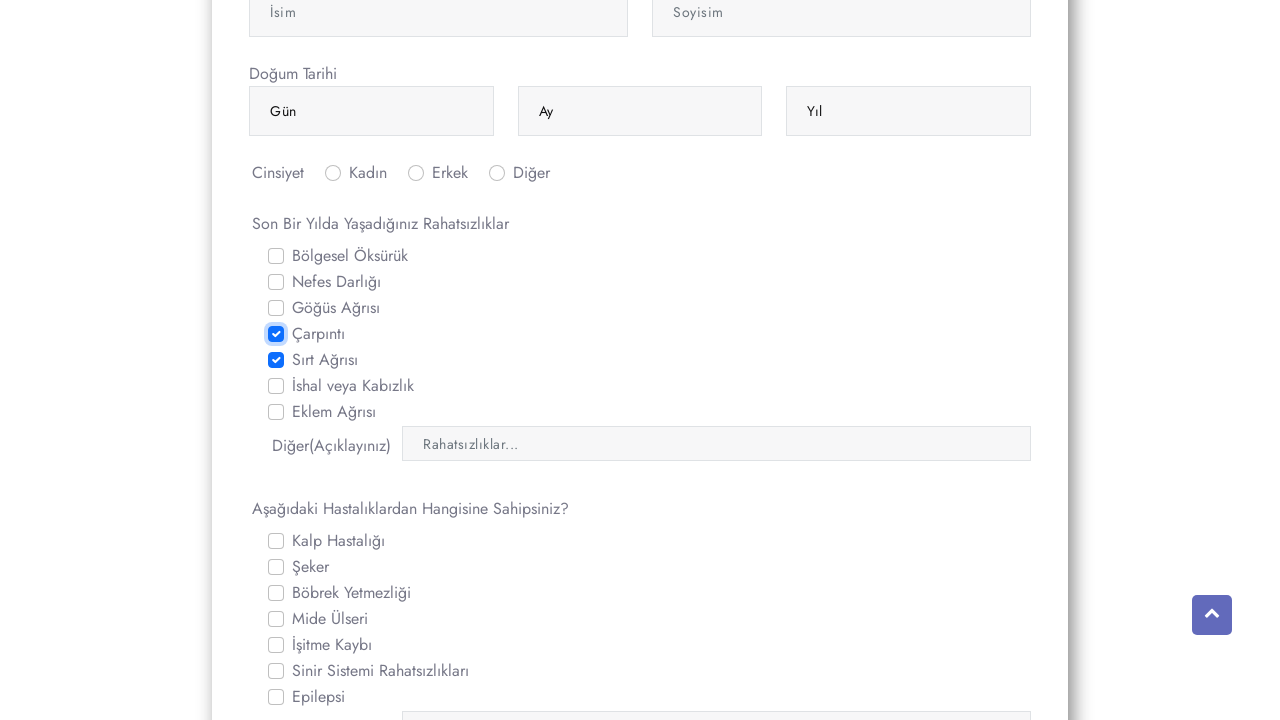

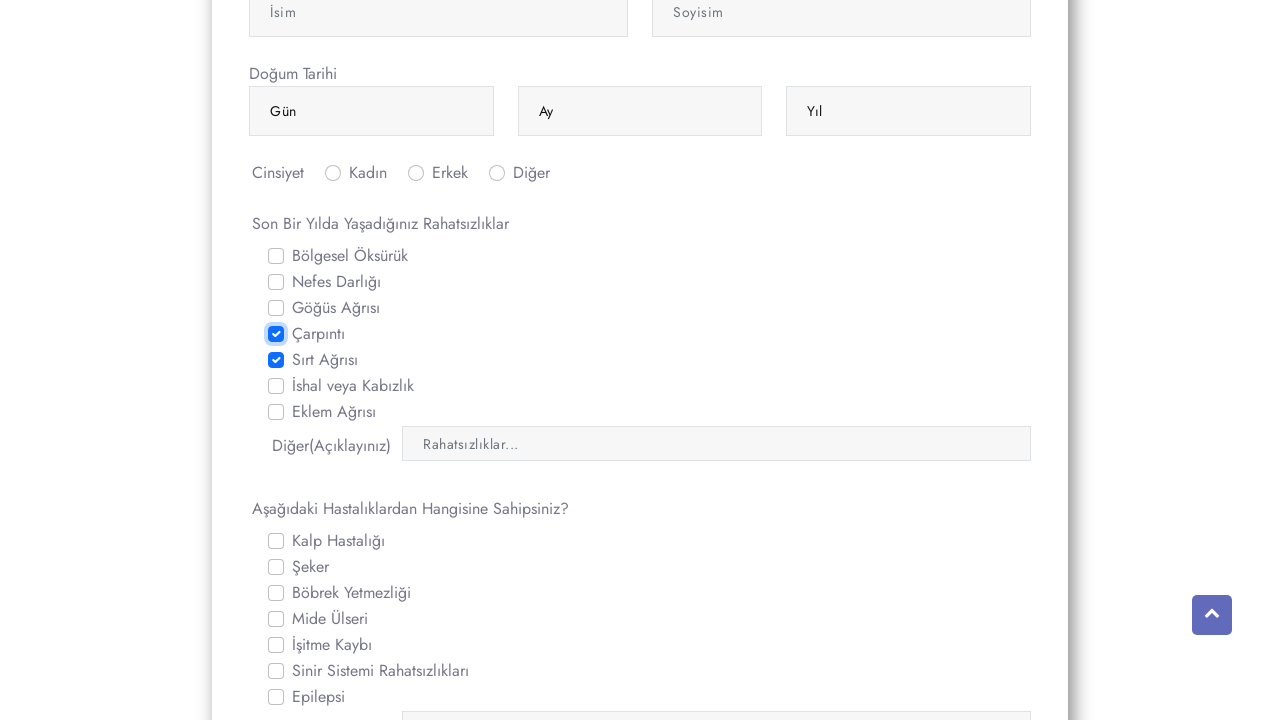